Tests that the Clear completed button displays correct text when items are completed

Starting URL: https://demo.playwright.dev/todomvc

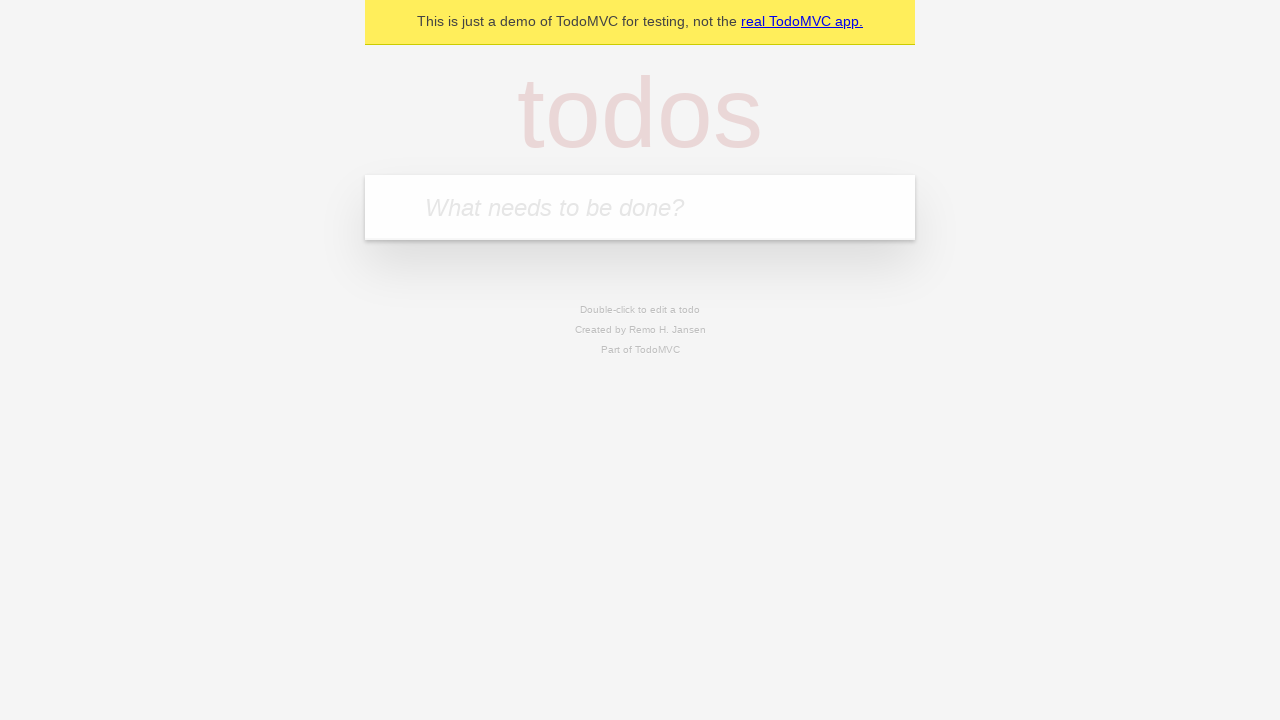

Located the 'What needs to be done?' input field
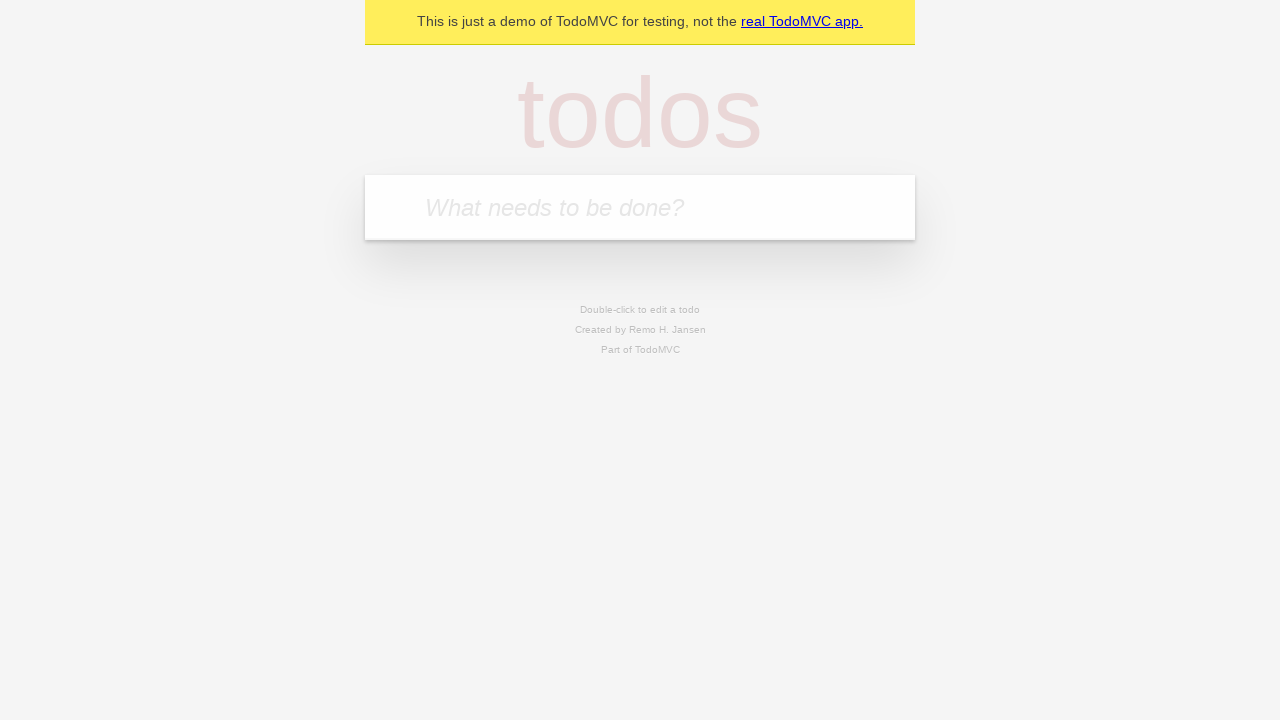

Filled todo input with 'buy some cheese' on internal:attr=[placeholder="What needs to be done?"i]
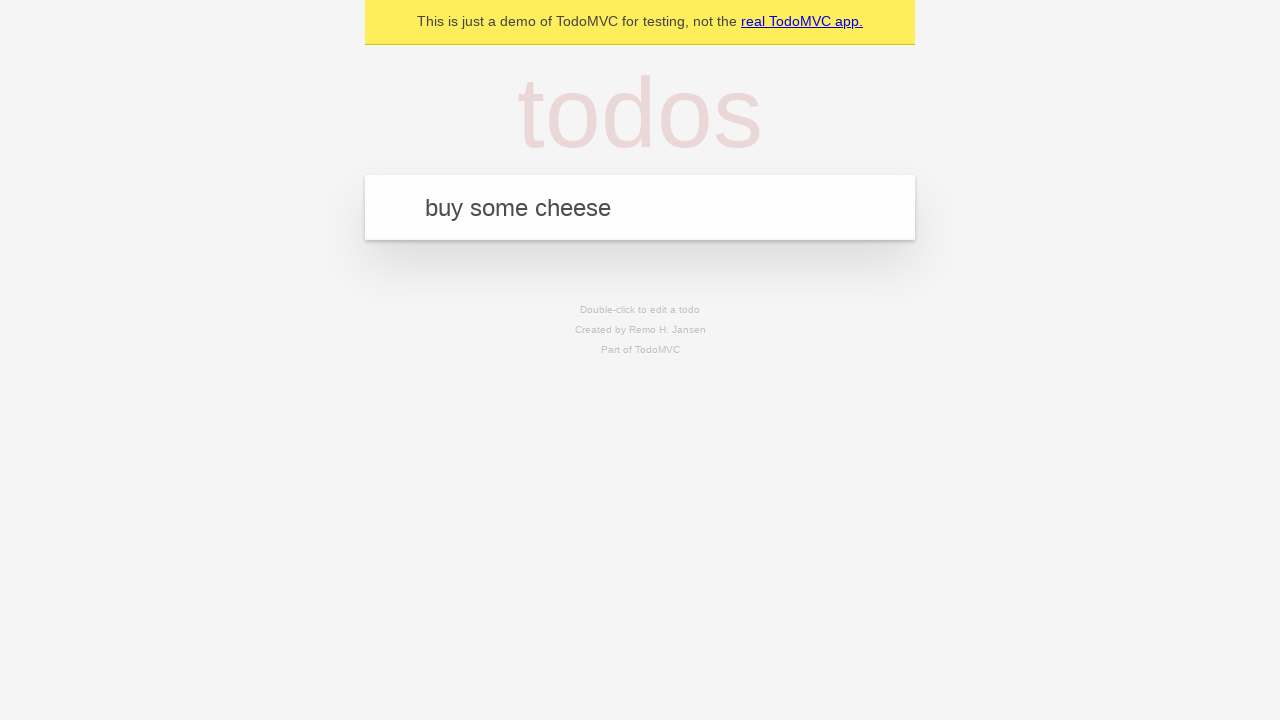

Pressed Enter to add todo 'buy some cheese' on internal:attr=[placeholder="What needs to be done?"i]
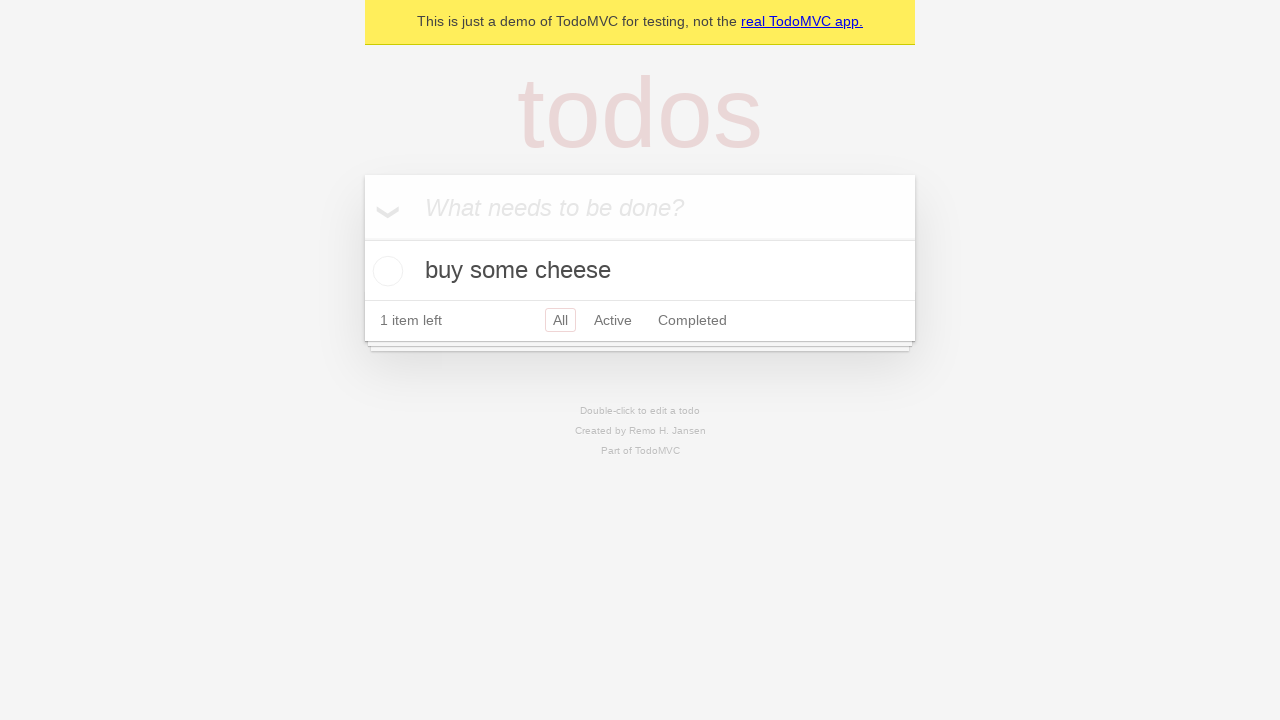

Filled todo input with 'feed the cat' on internal:attr=[placeholder="What needs to be done?"i]
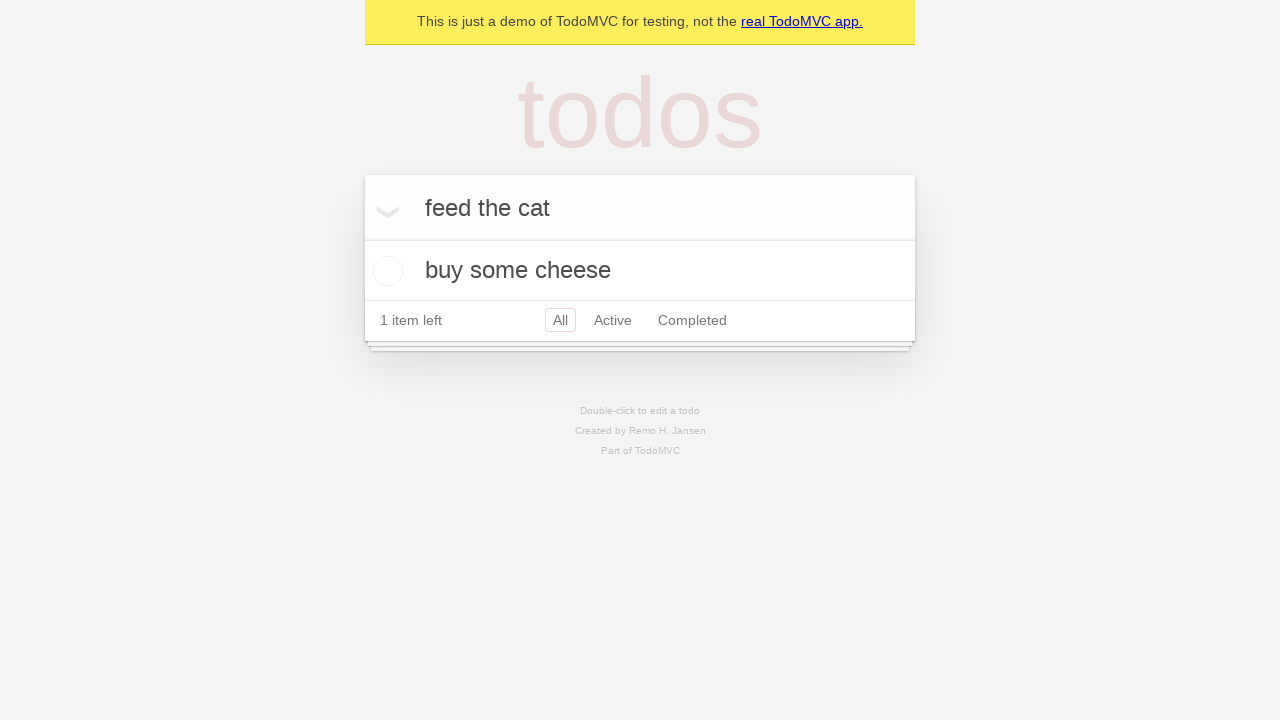

Pressed Enter to add todo 'feed the cat' on internal:attr=[placeholder="What needs to be done?"i]
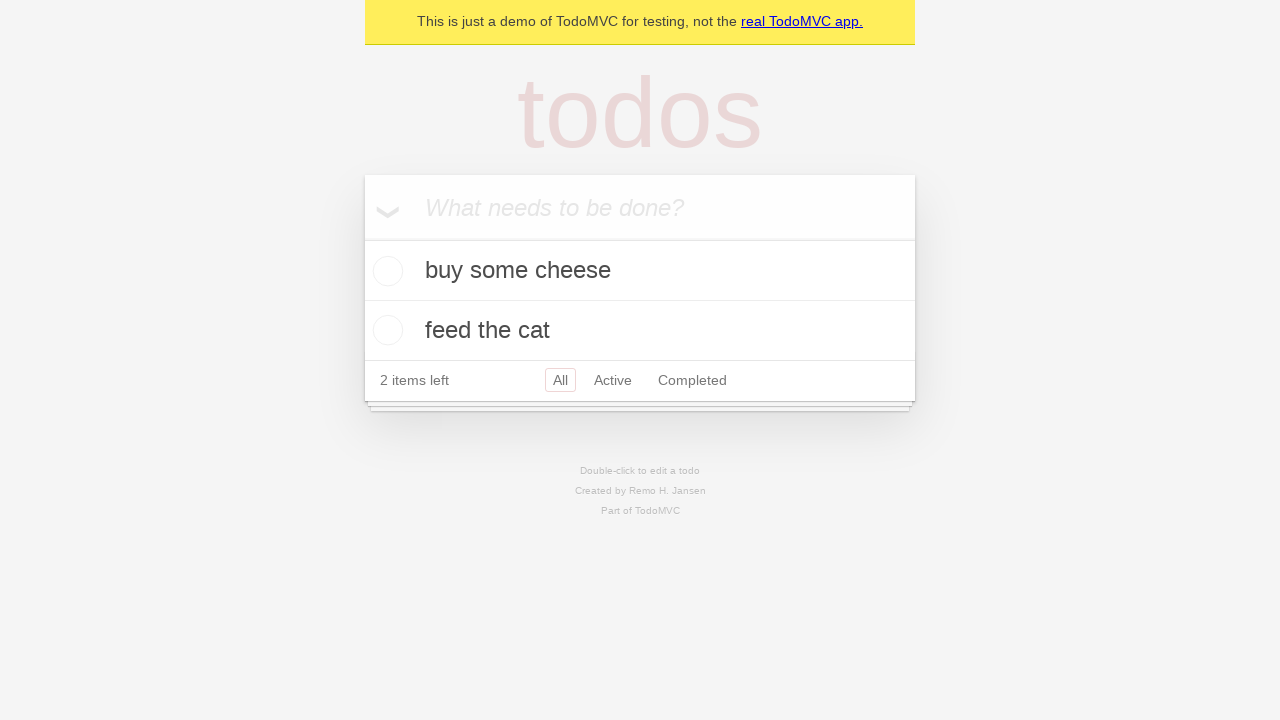

Filled todo input with 'book a doctors appointment' on internal:attr=[placeholder="What needs to be done?"i]
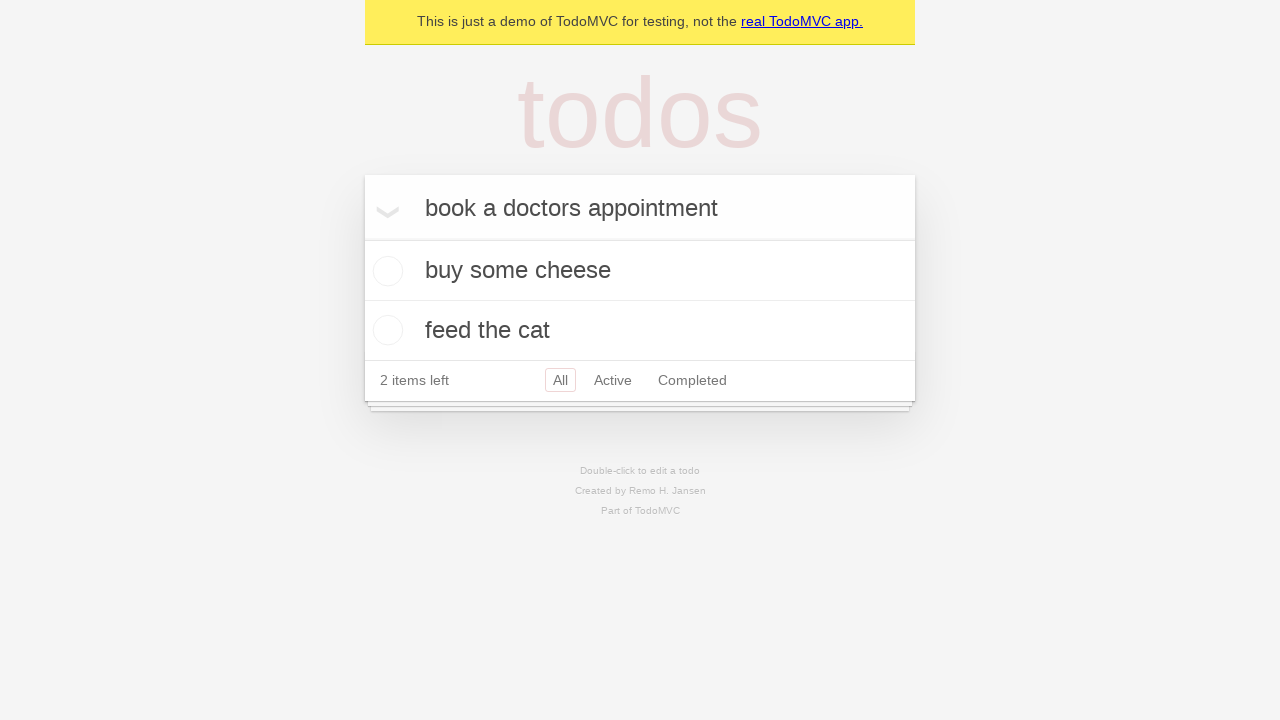

Pressed Enter to add todo 'book a doctors appointment' on internal:attr=[placeholder="What needs to be done?"i]
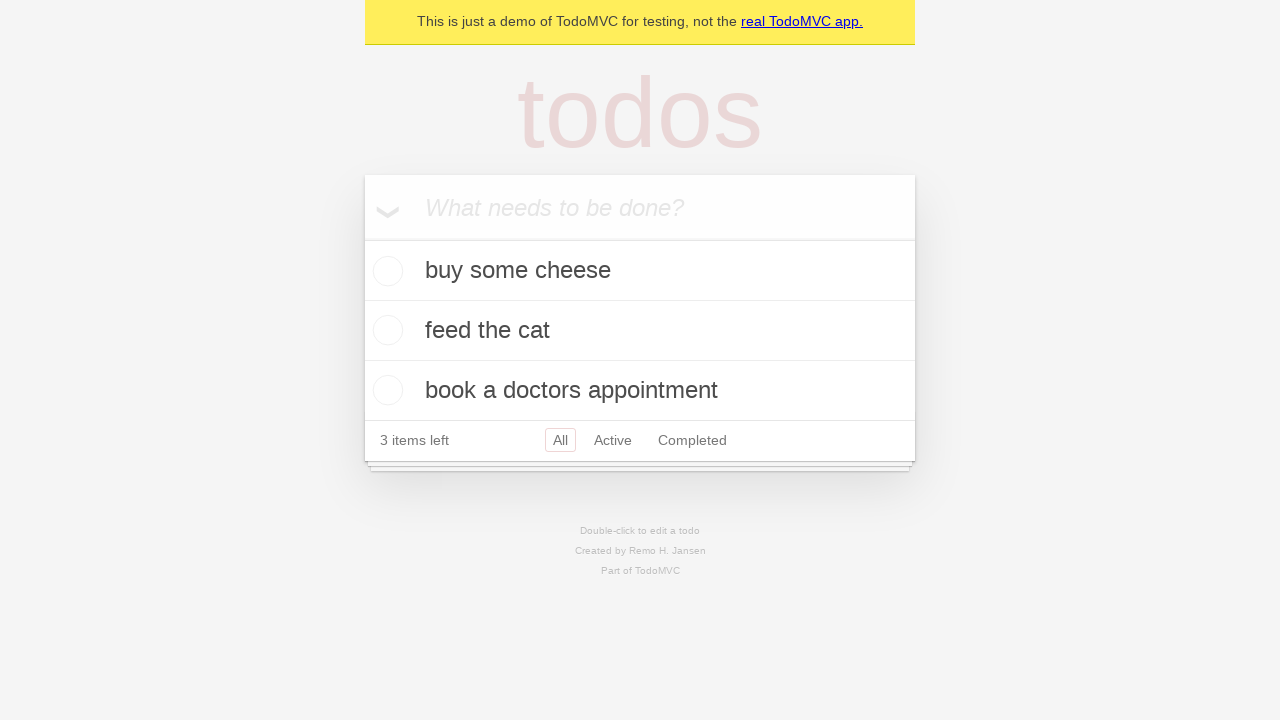

Checked the first todo item to mark it as completed at (385, 271) on .todo-list li .toggle >> nth=0
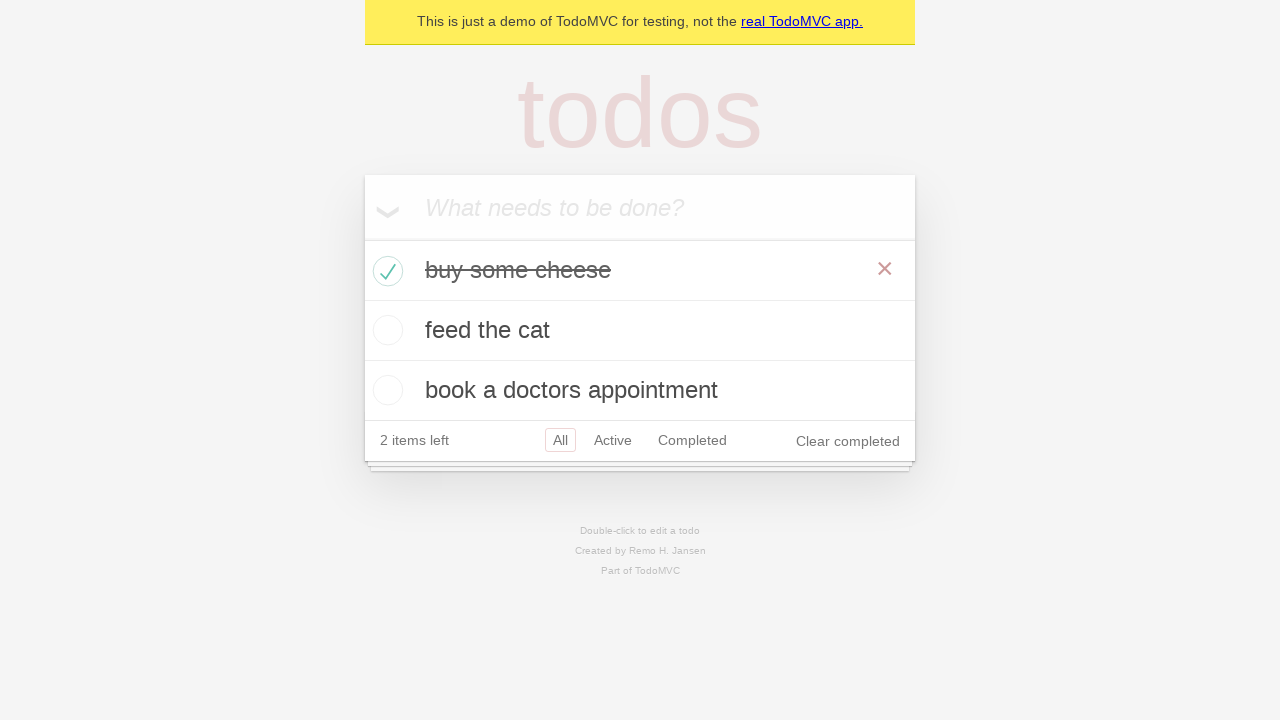

Verified 'Clear completed' button is visible and displays correct text
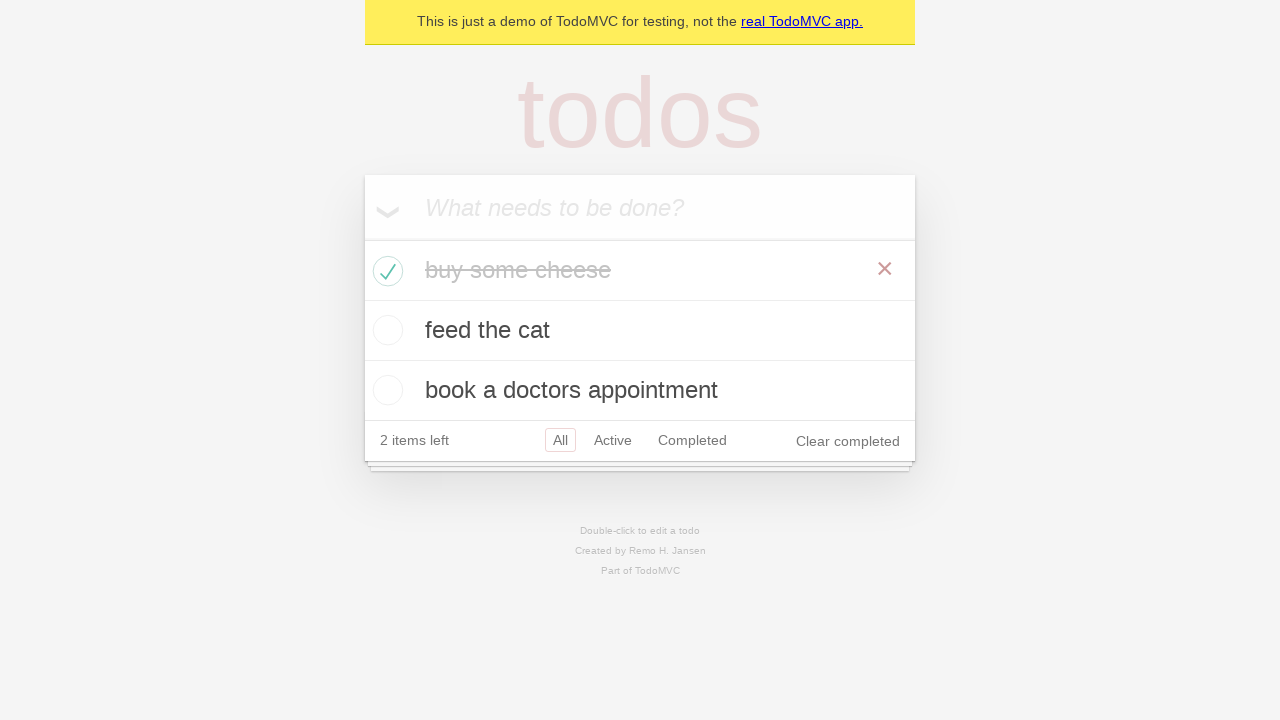

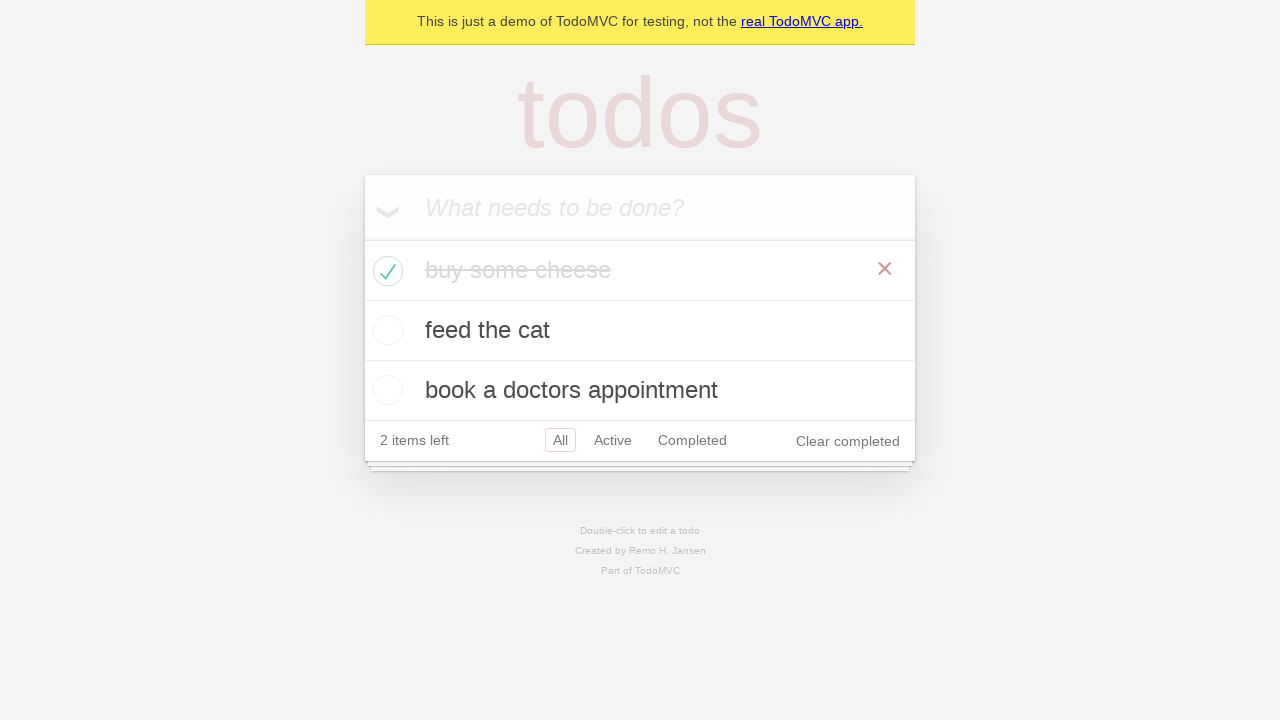